Searches for an actor by name on chinaindex.net and retrieves their profile ID from the search results

Starting URL: https://www.chinaindex.net/search

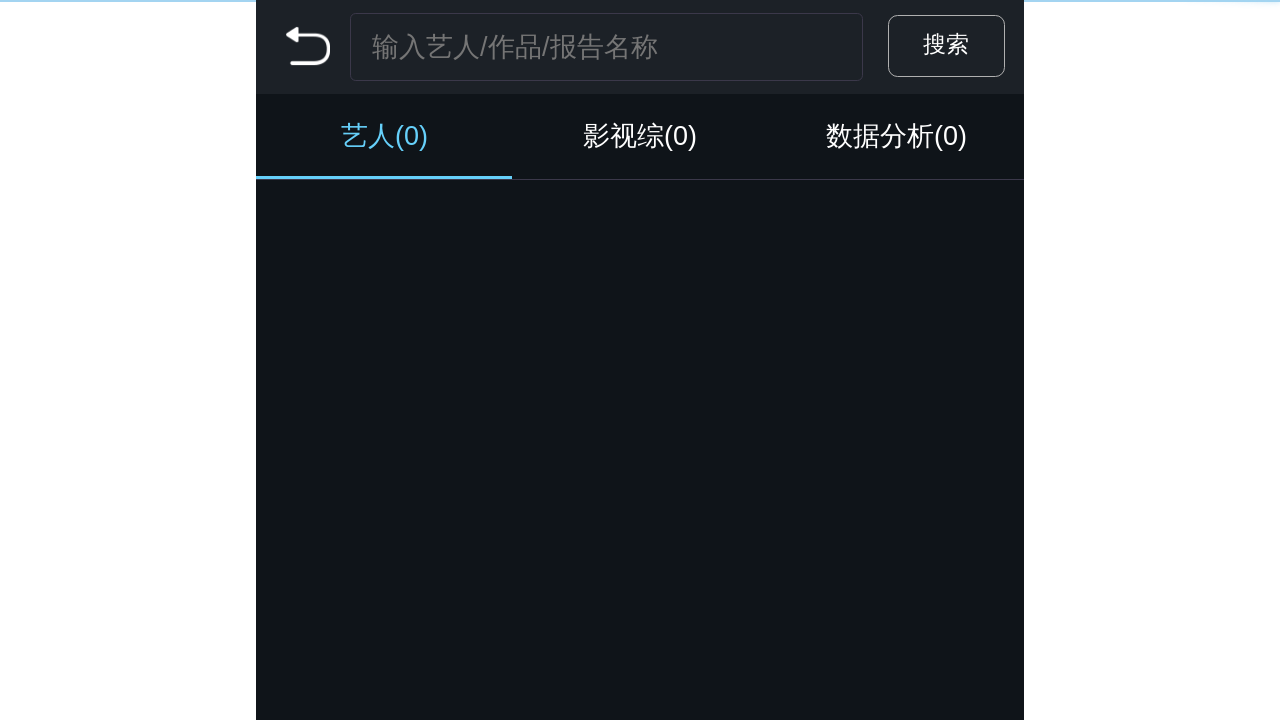

Filled search input with actor name '张艺兴' on .home-search-input
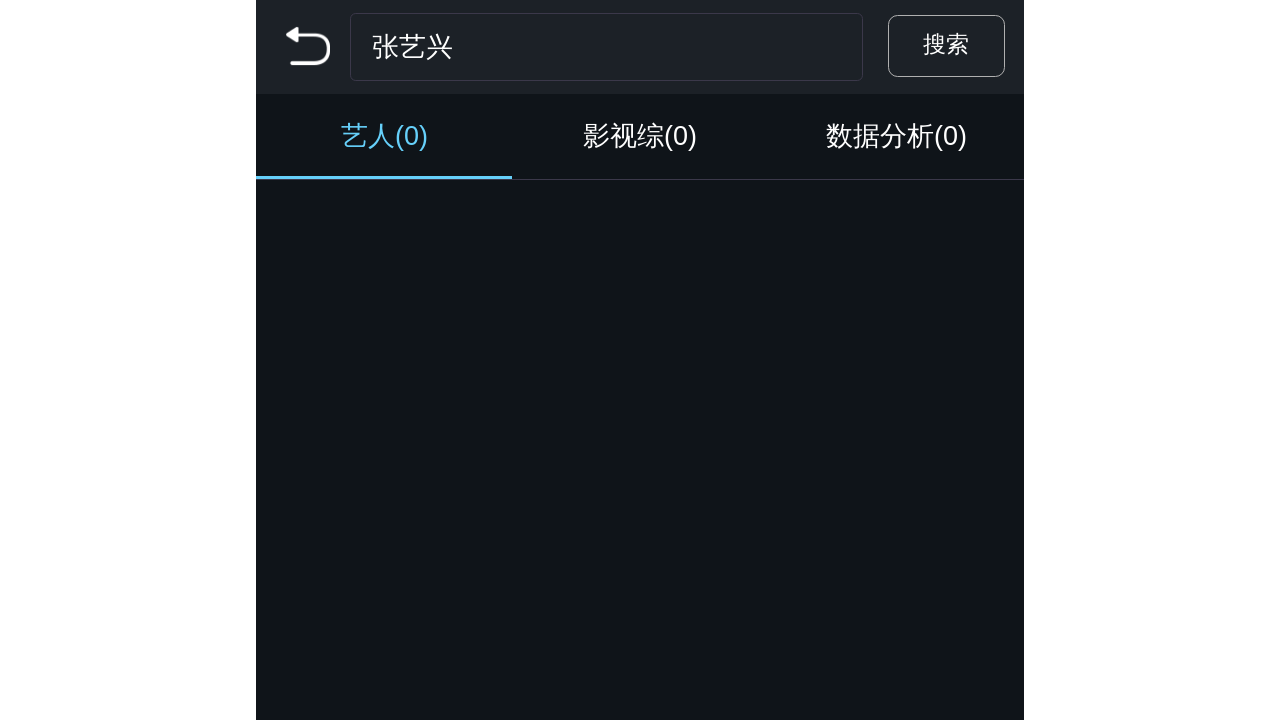

Clicked search button to initiate search at (946, 46) on .home-search-cancel
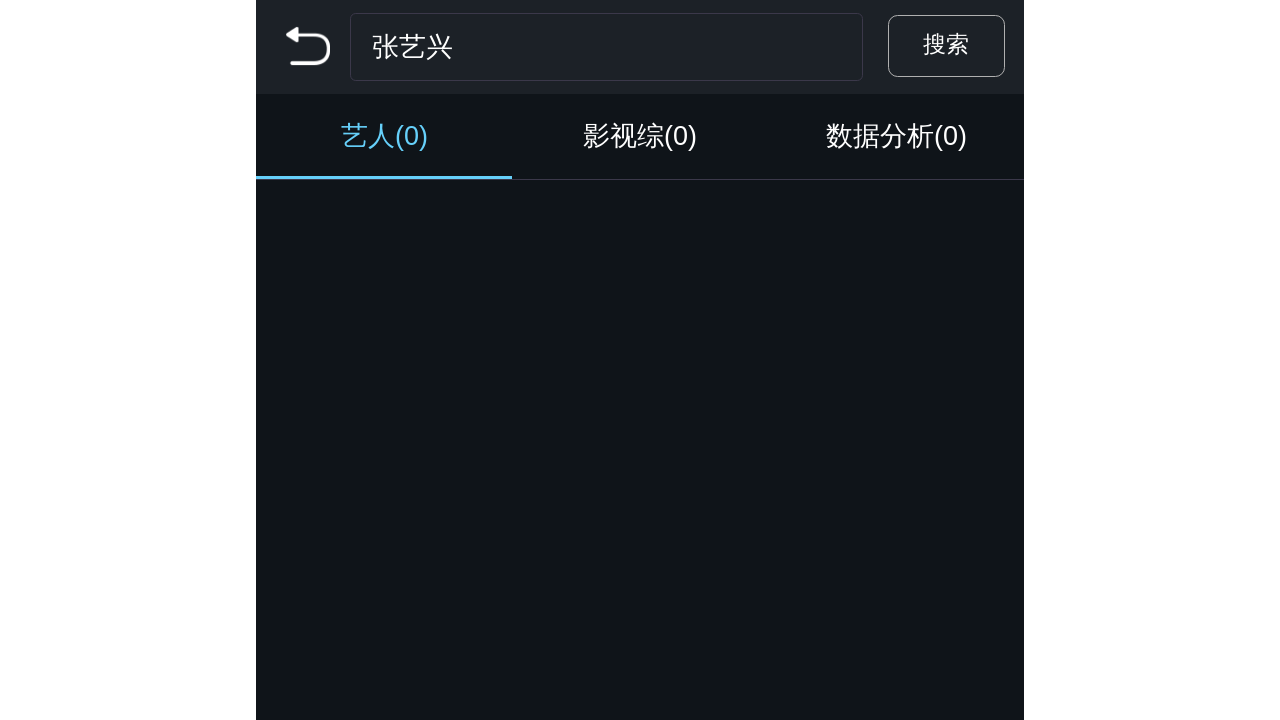

Search results loaded successfully
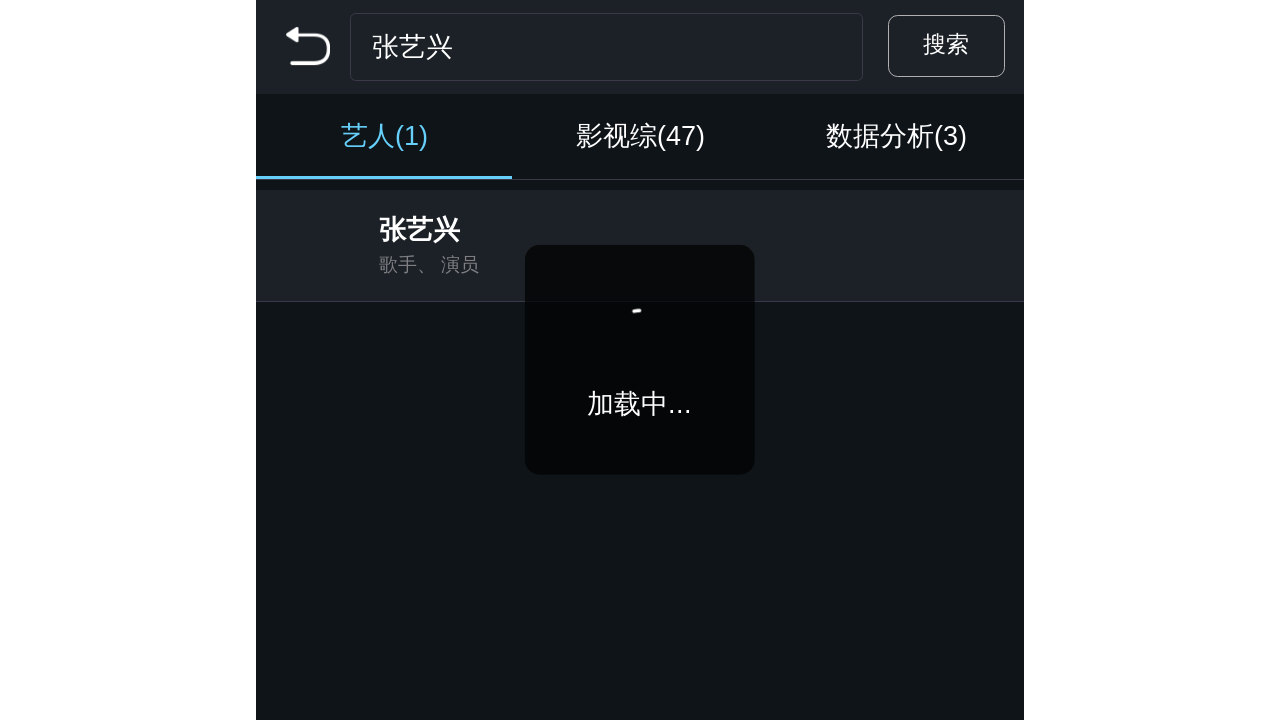

Retrieved actor profile image element from search results
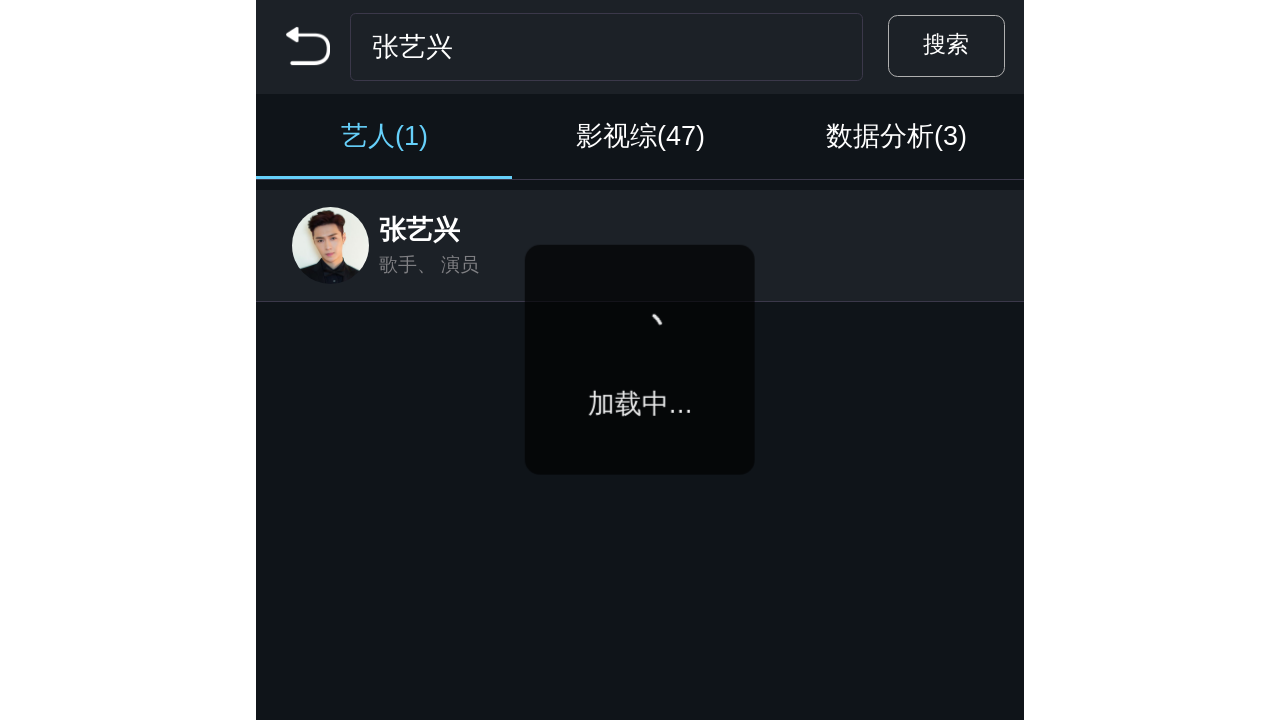

Extracted data-src attribute from actor image element
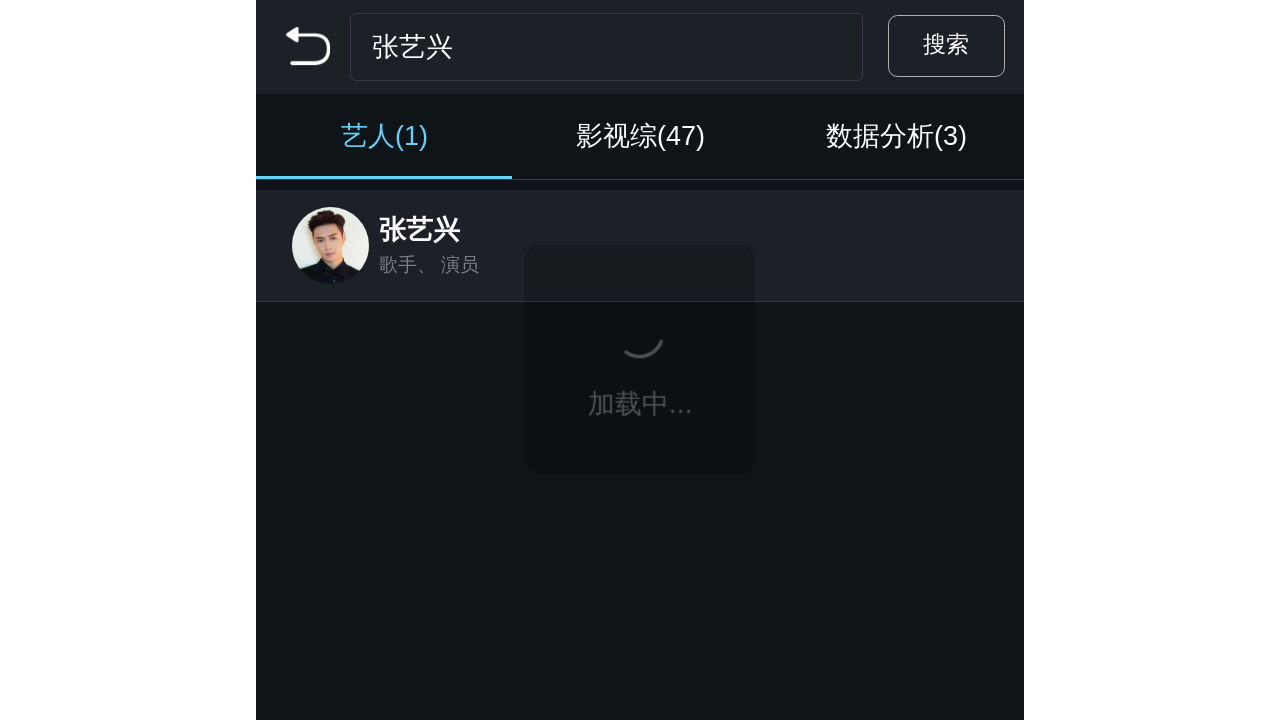

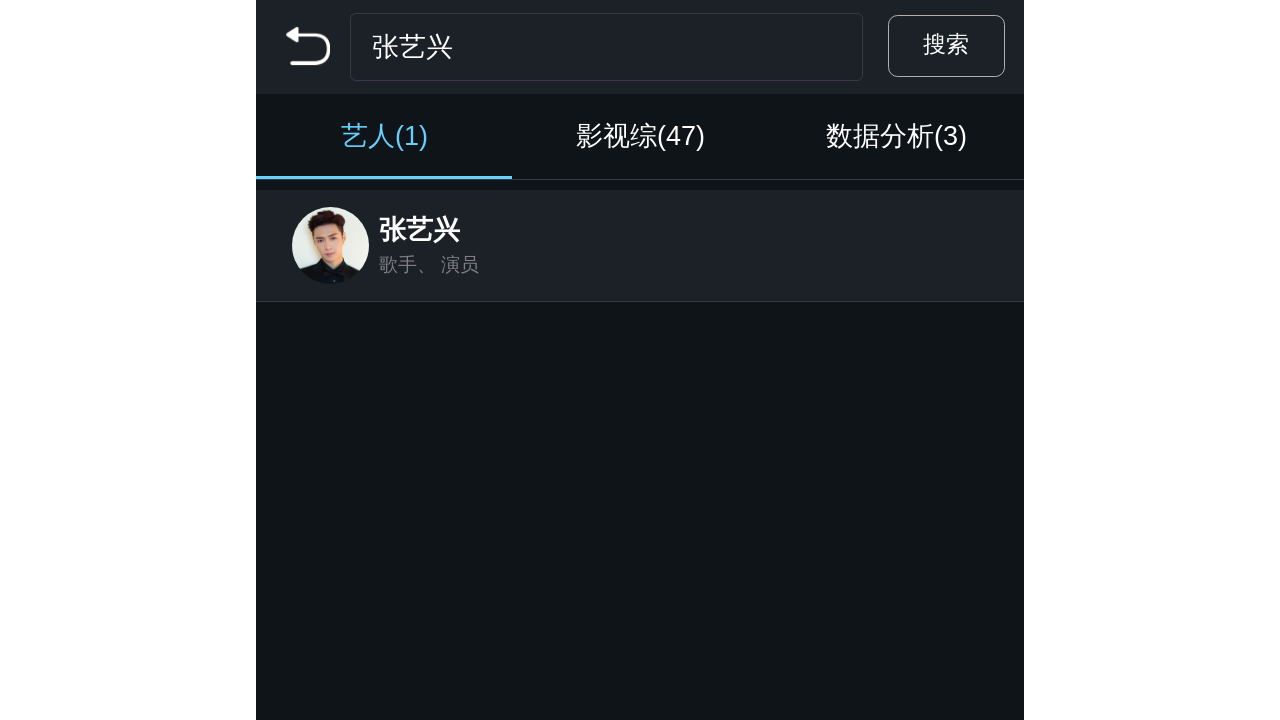